Tests the Nano Experience website navigation by loading the homepage, maximizing the window, and clicking on the logo in the navbar to verify navigation functionality.

Starting URL: https://www.thenanoexperience.com/

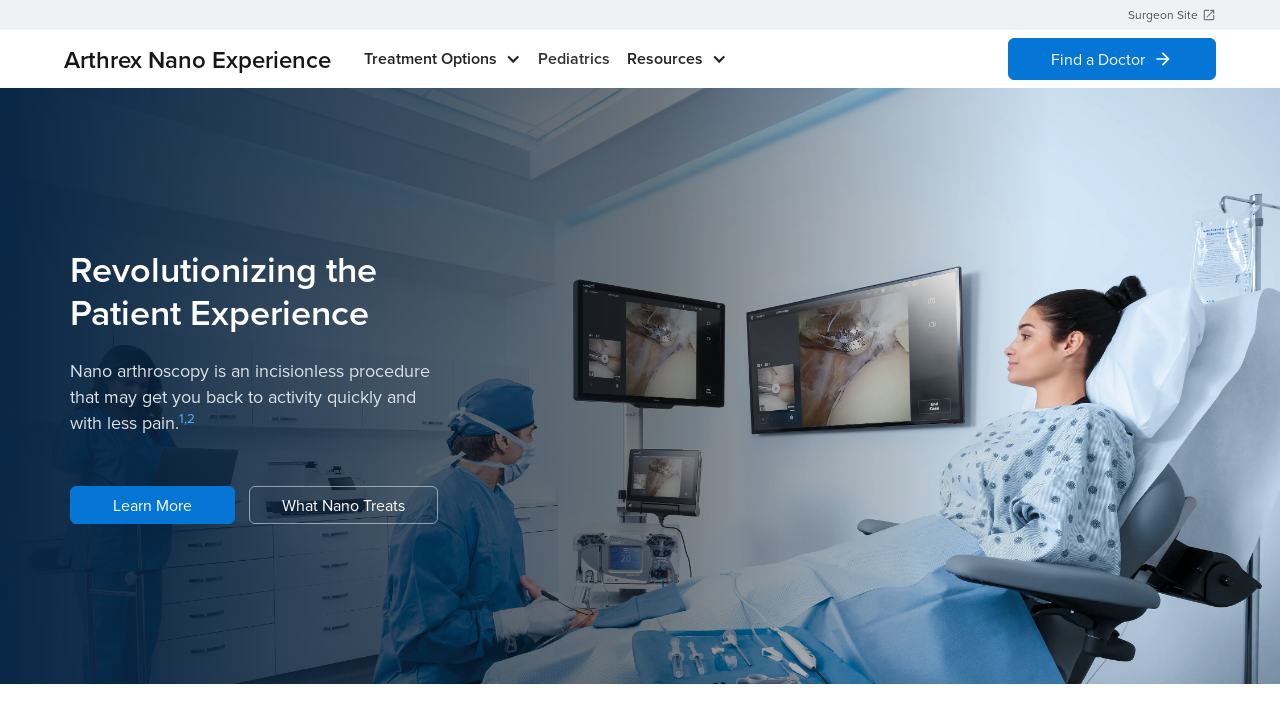

Set viewport size to 1920x1080
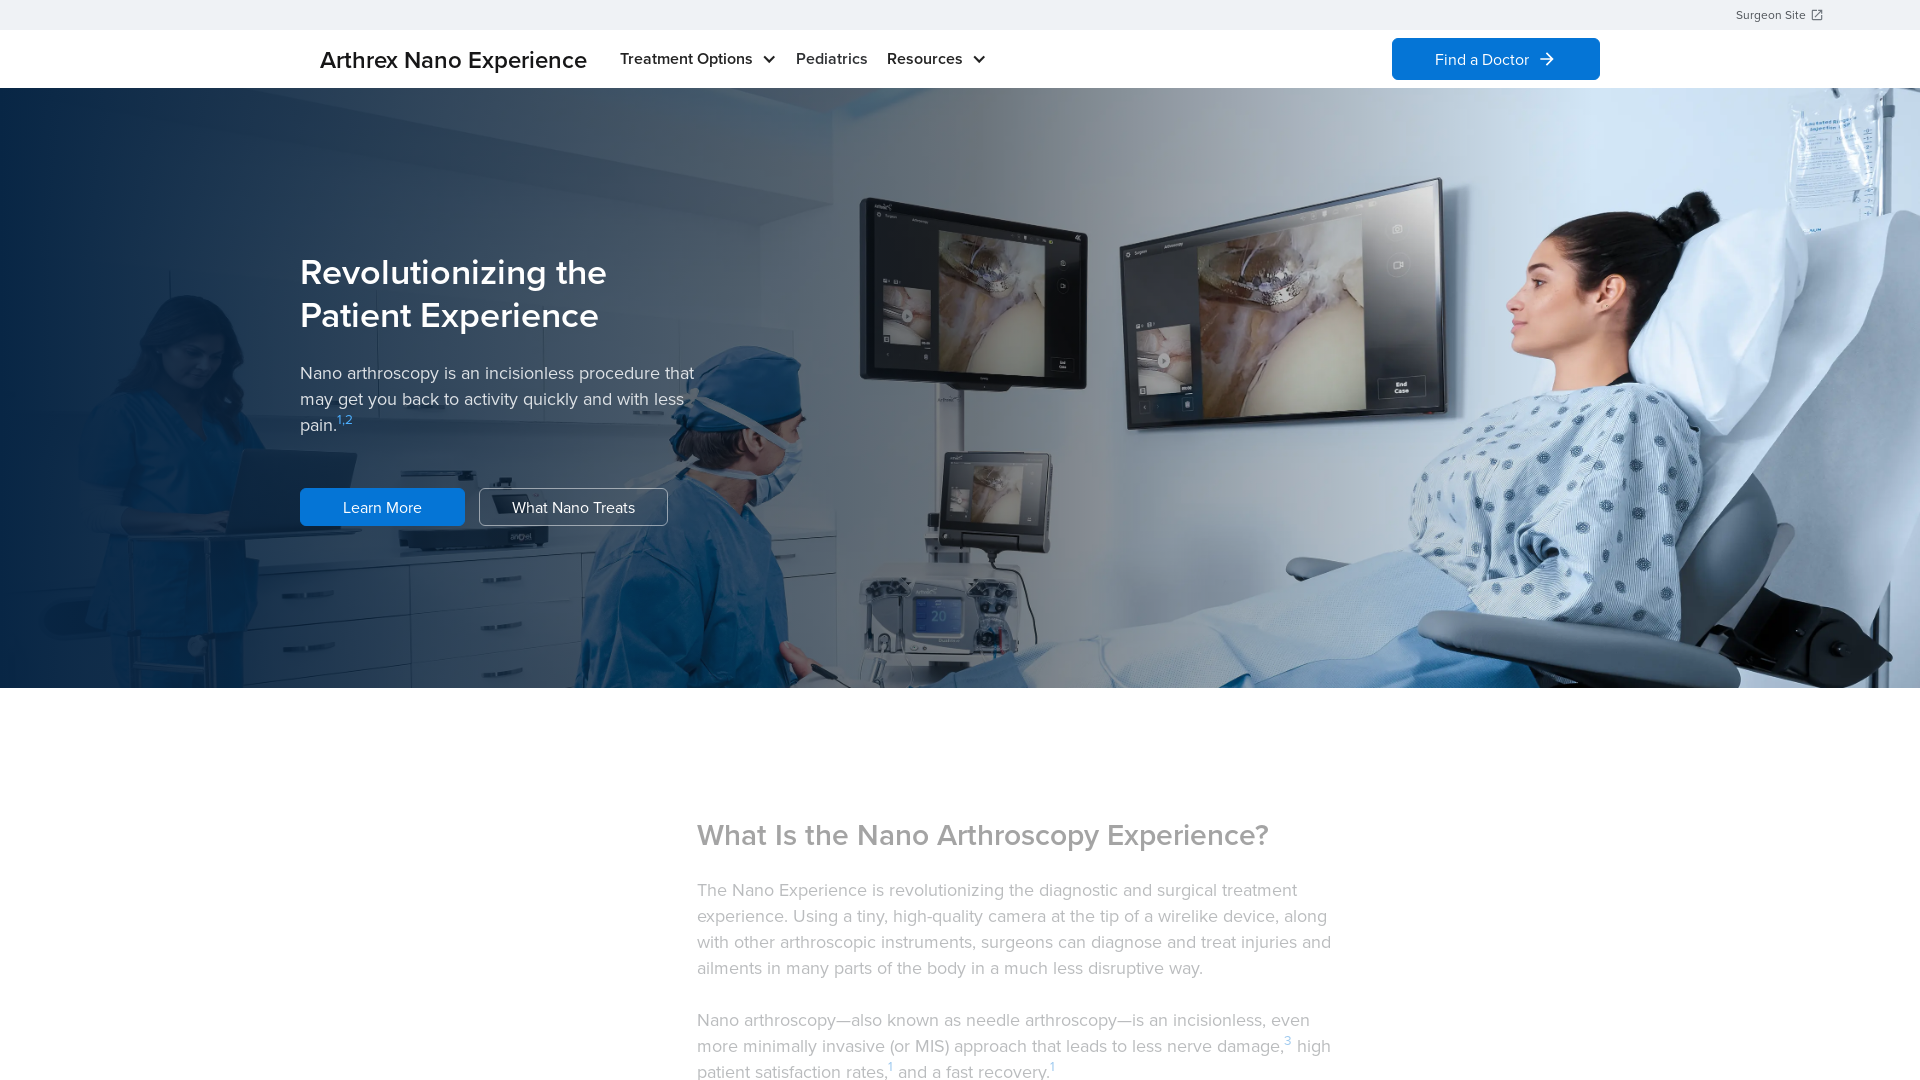

Waited for page to load (networkidle)
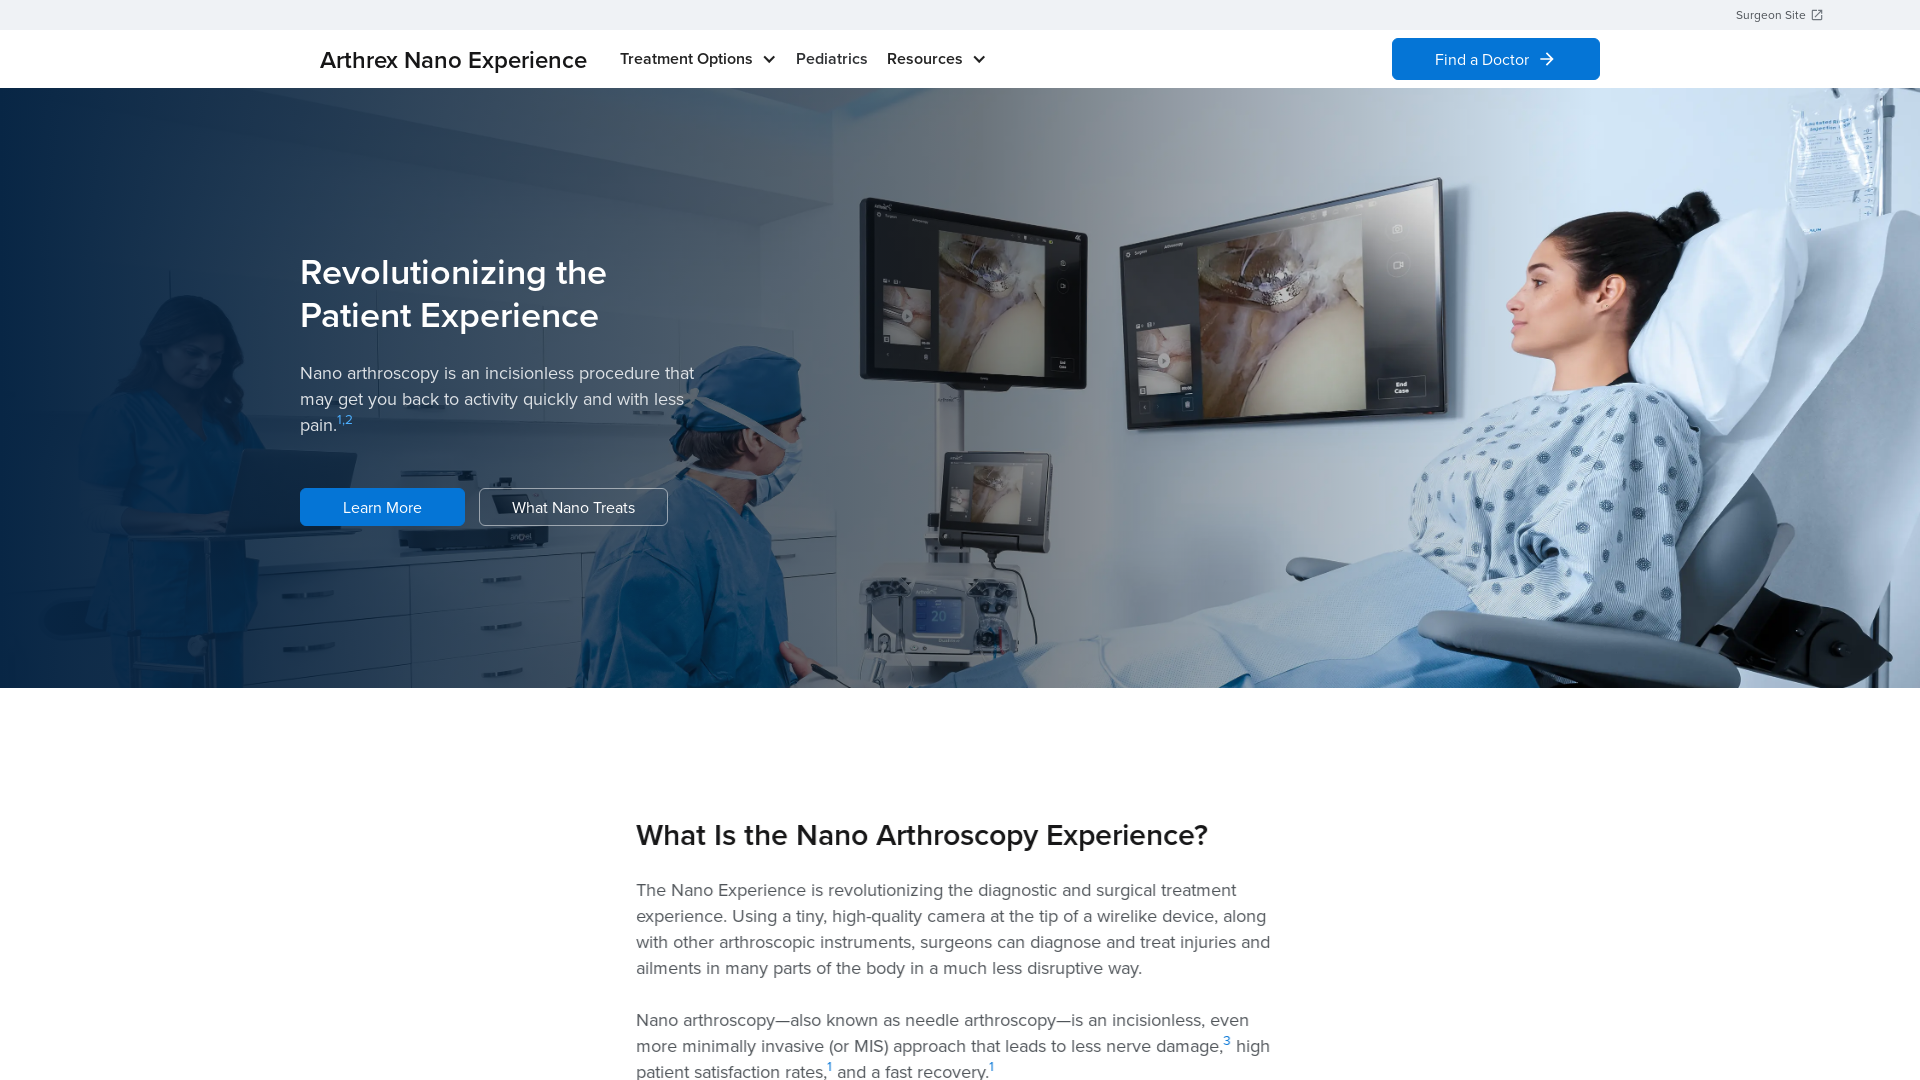

Verified page loaded - URL: https://www.thenanoexperience.com/, Title: <bound method Page.title of <Page url='https://www.thenanoexperience.com/'>>
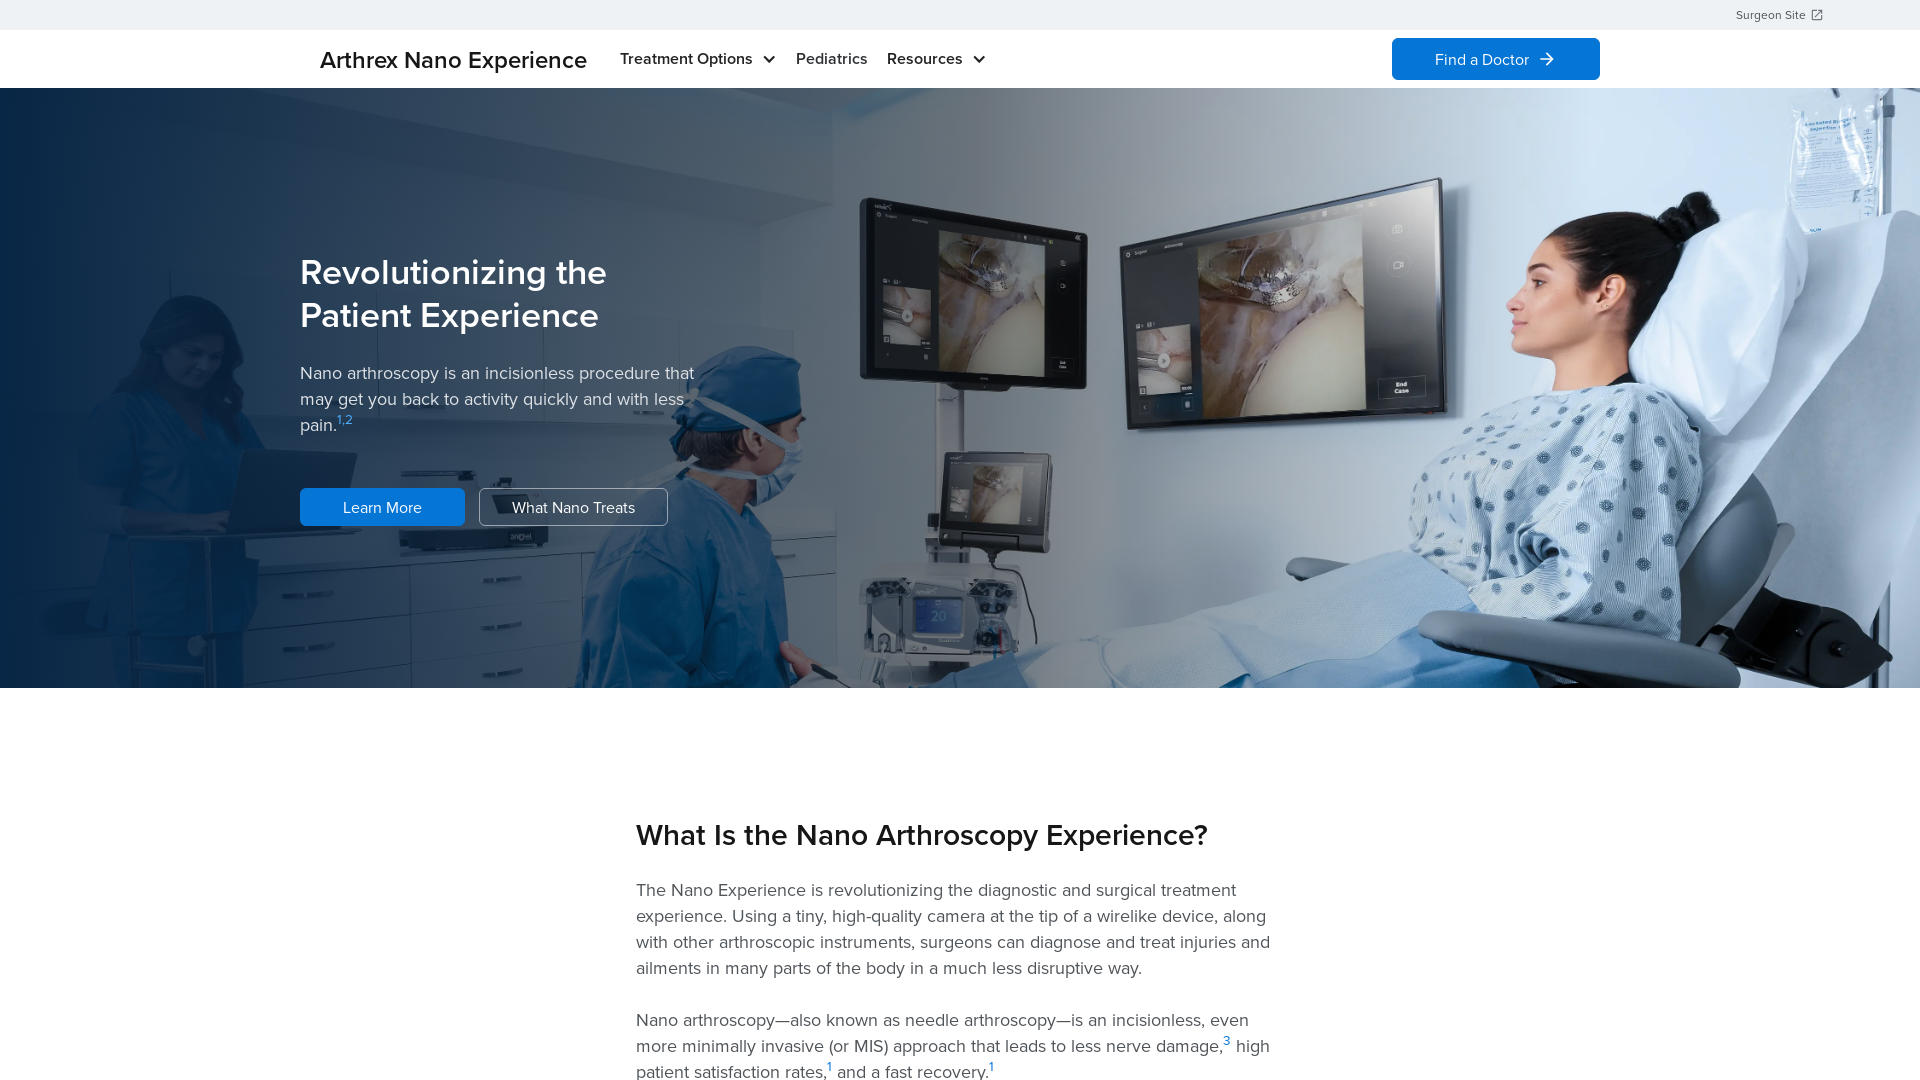

Clicked on the Nano Experience logo in navbar at (470, 59) on .logo-container
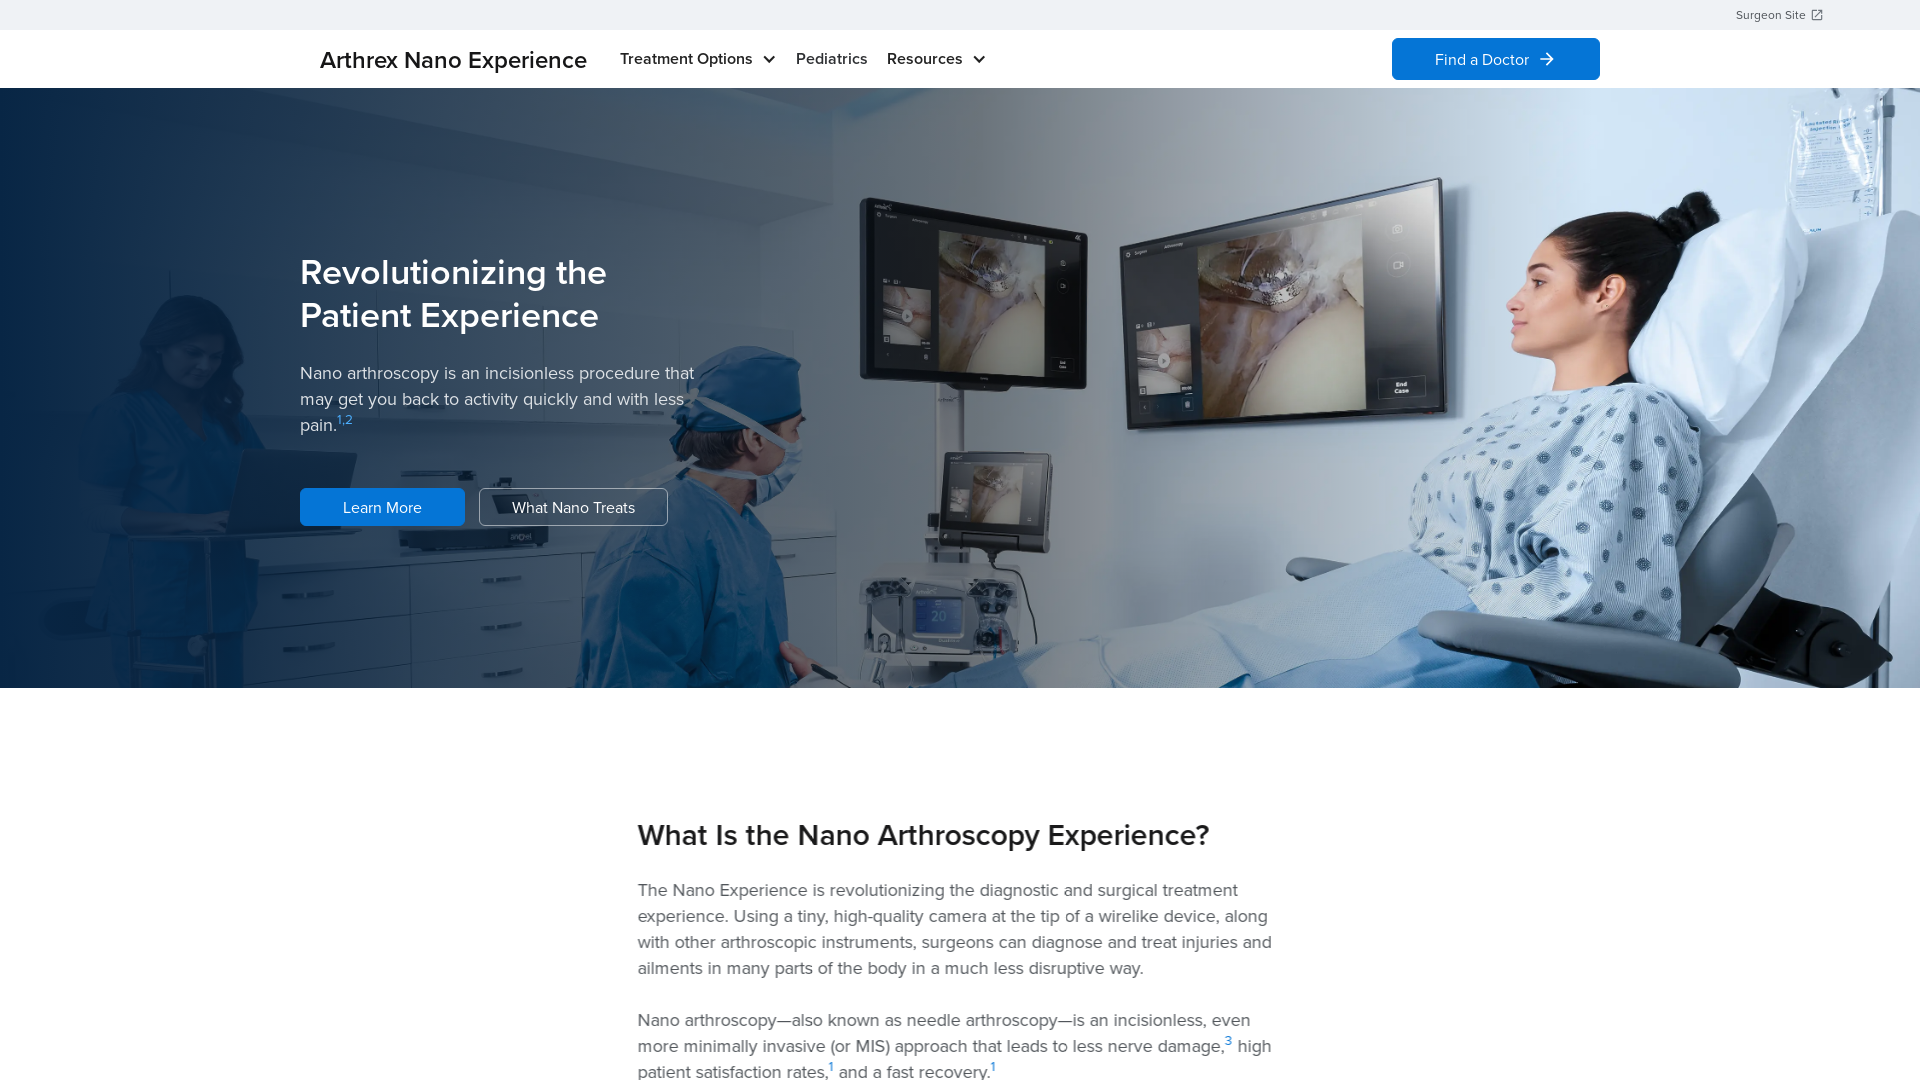

Waited for page to load after logo click (networkidle)
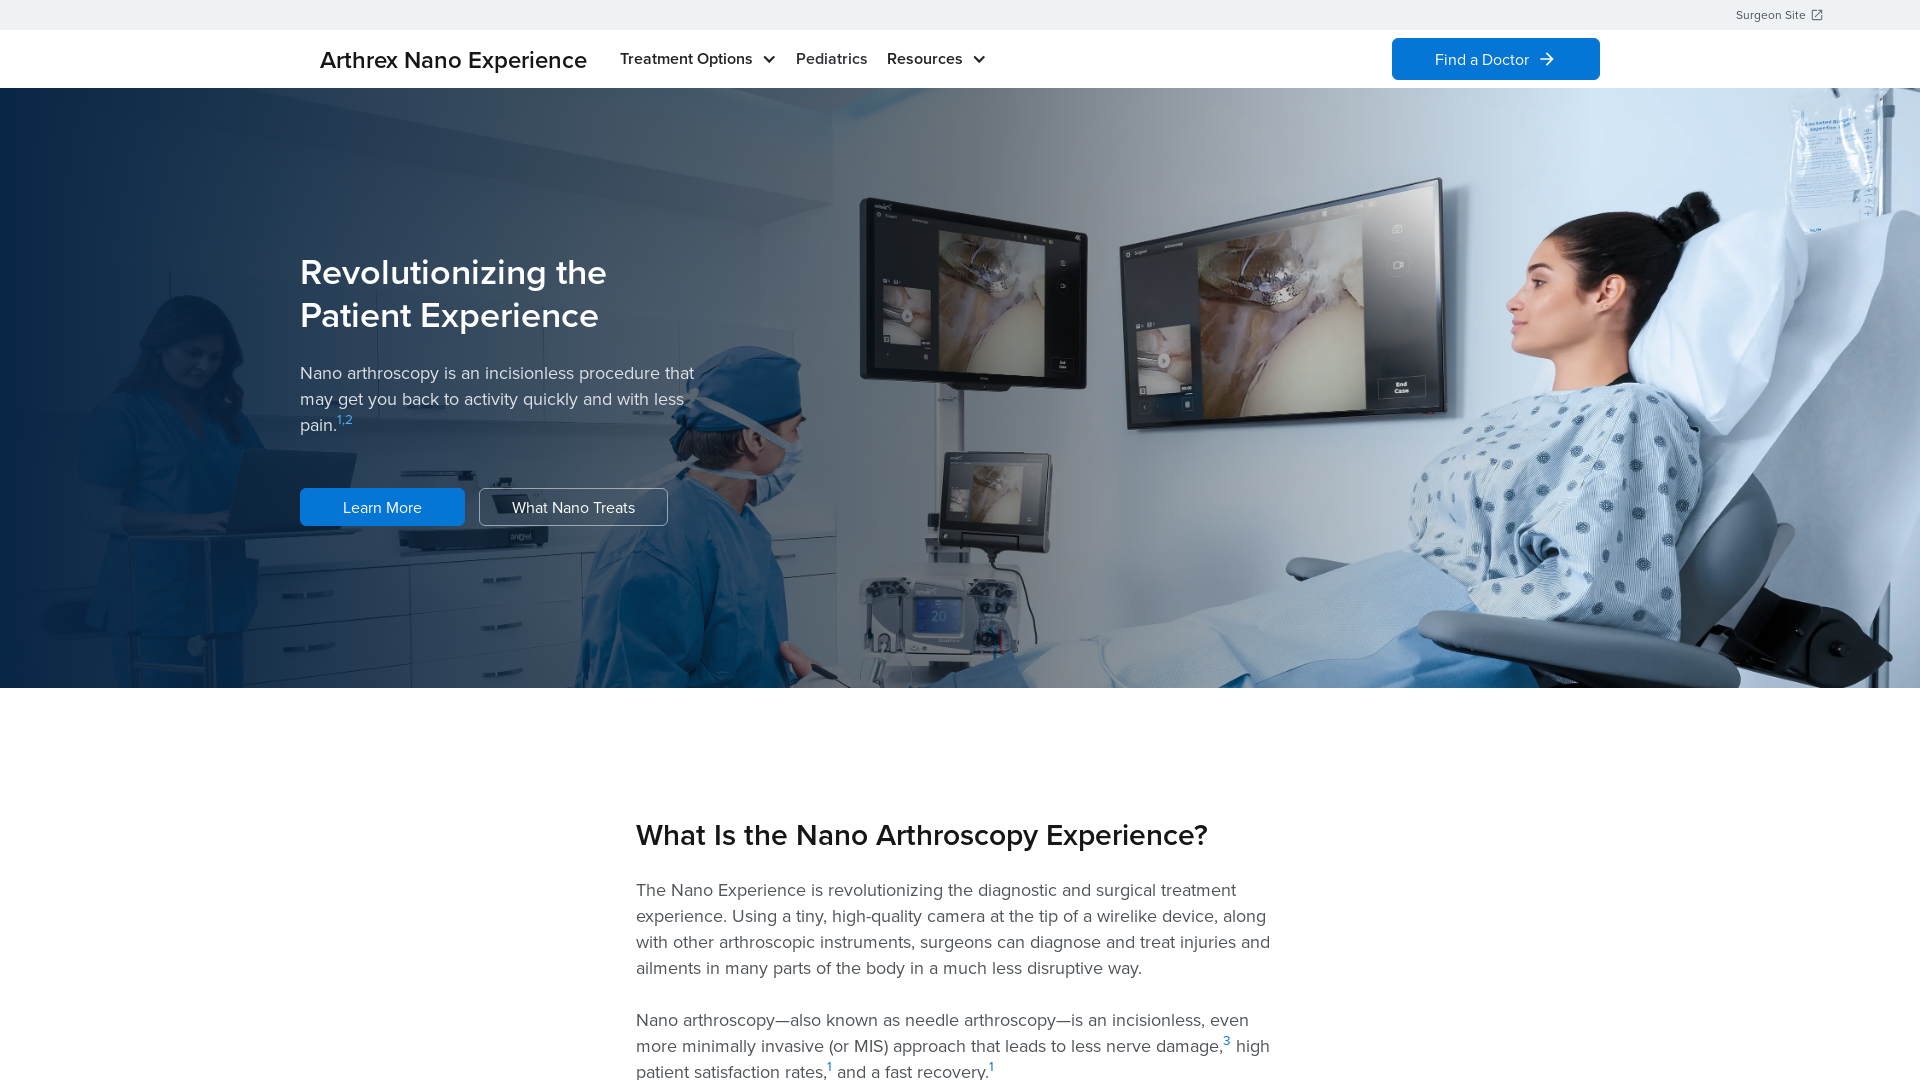

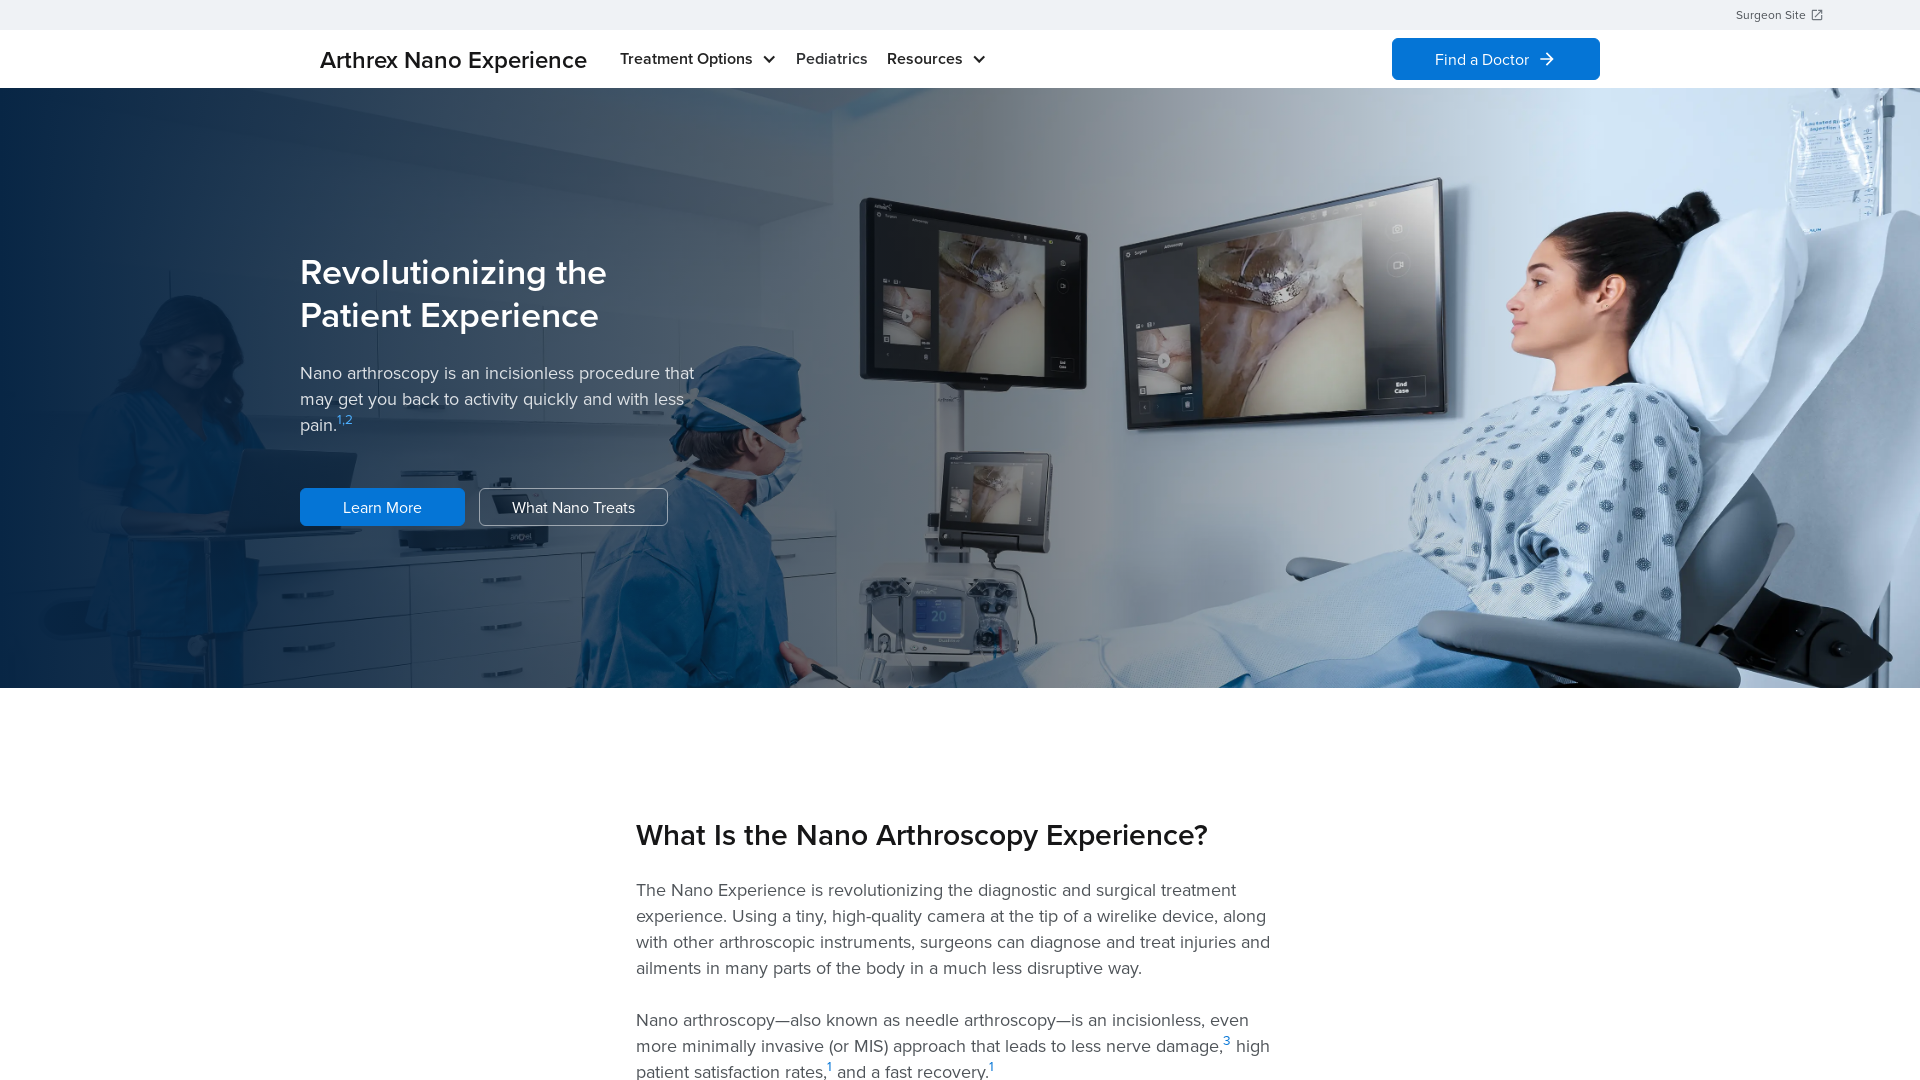